Navigates to WiseQuarter.com and verifies the page loads by checking the title

Starting URL: https://www.wisequarter.com

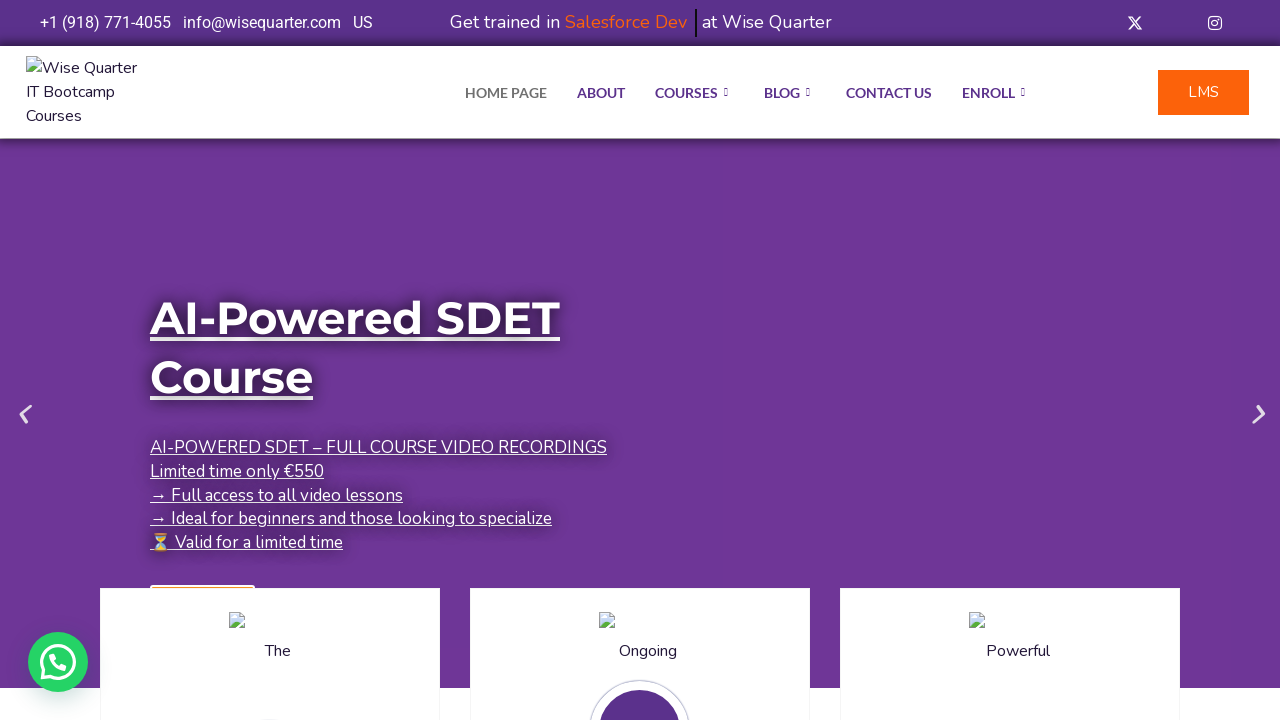

Waited for page to reach domcontentloaded state
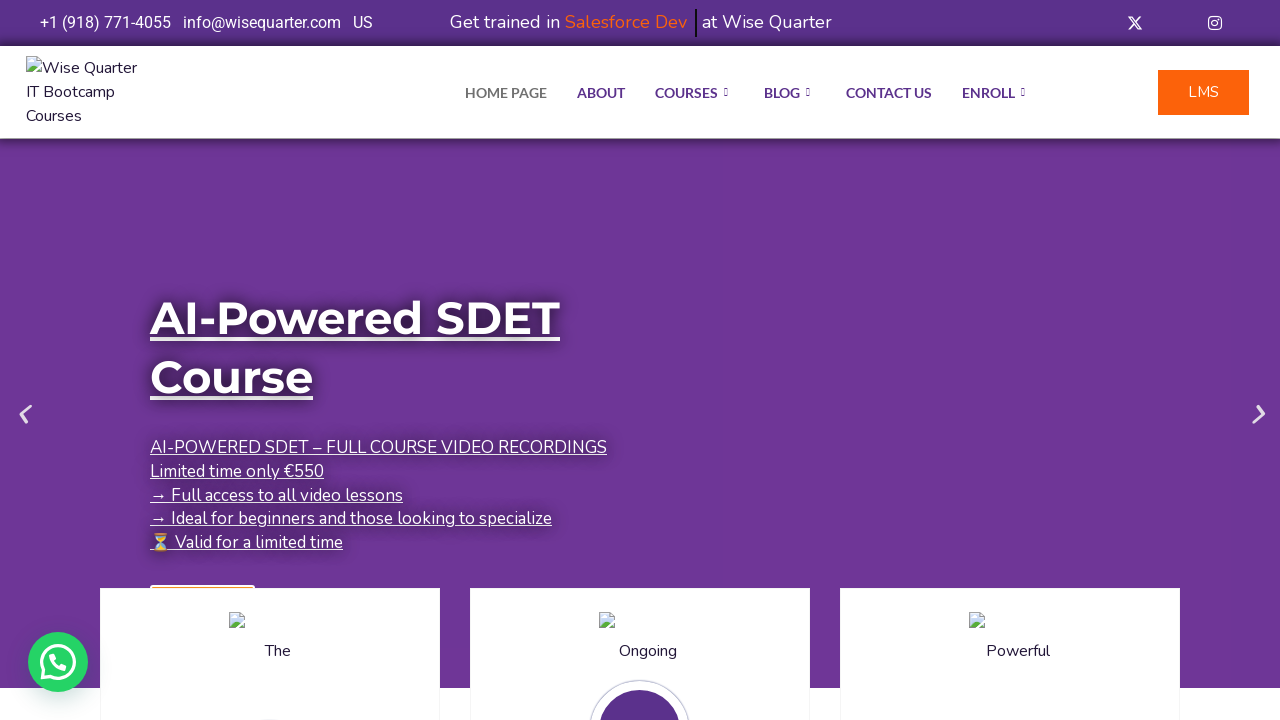

Verified that page title exists
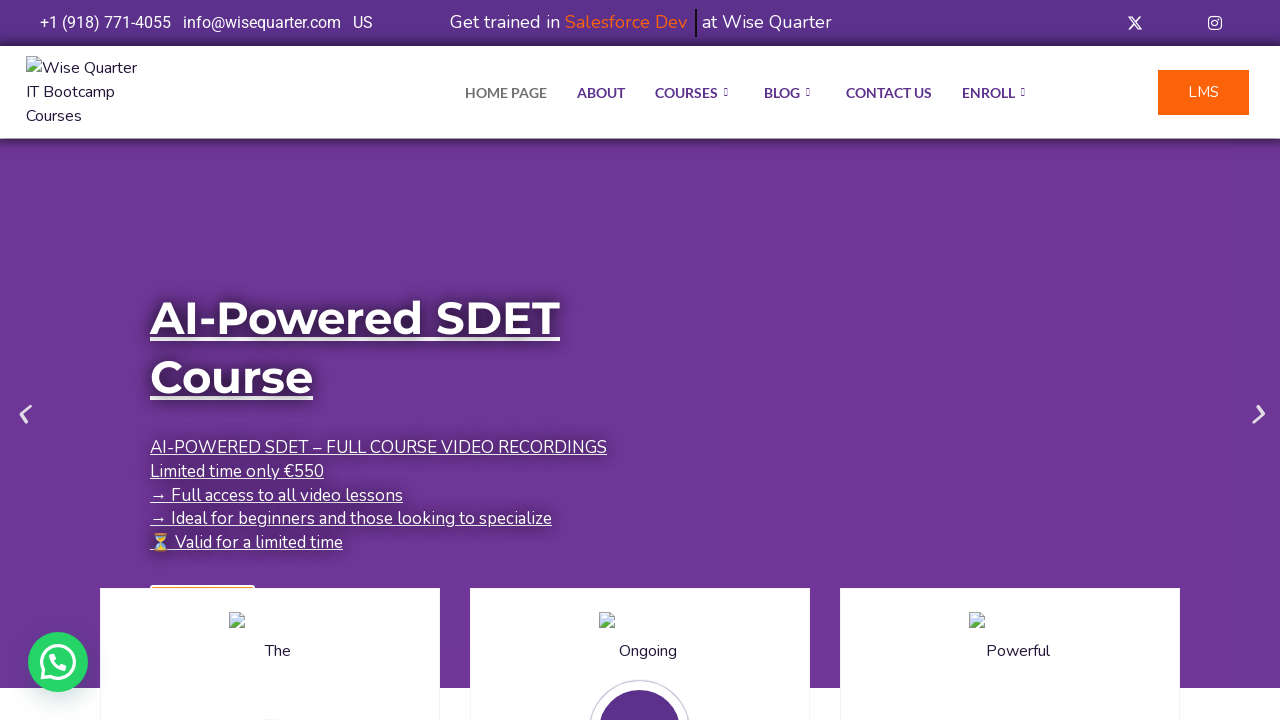

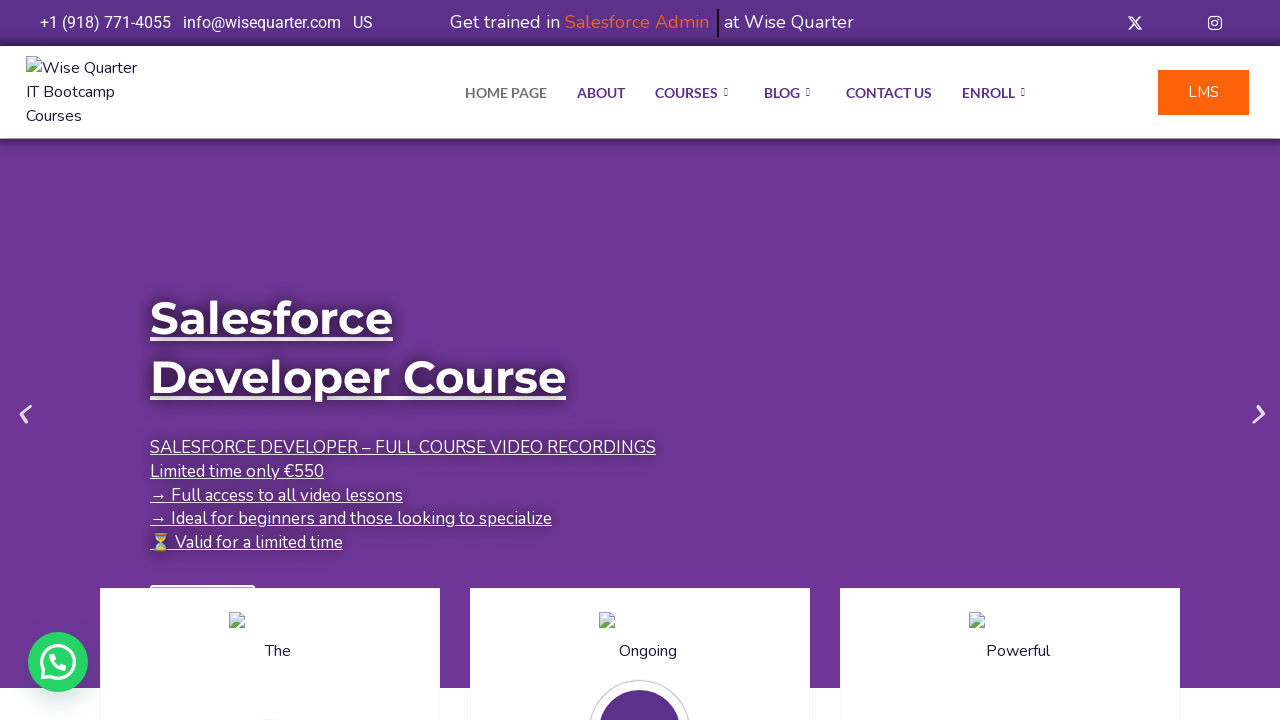